Tests navigation from Quick start page to the Selenide examples GitHub organization page

Starting URL: https://selenide.org/quick-start.html

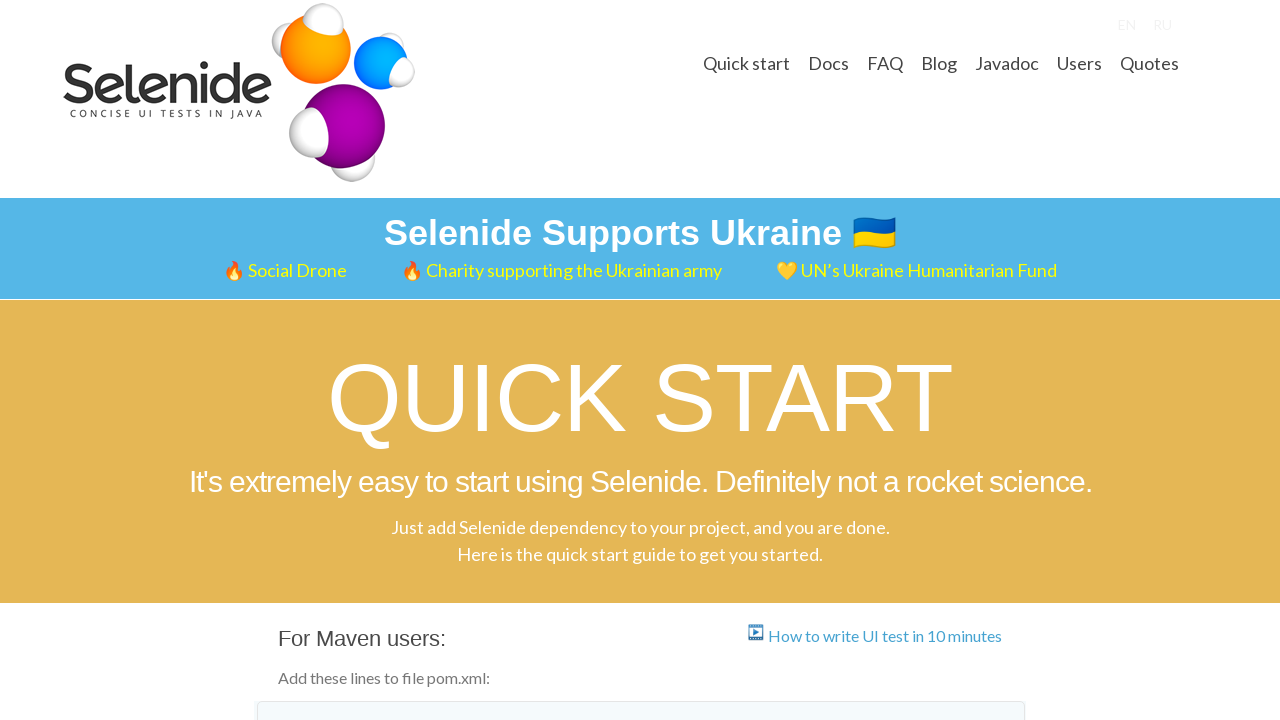

Clicked on 'Selenide examples' link at (423, 361) on a:text('Selenide examples')
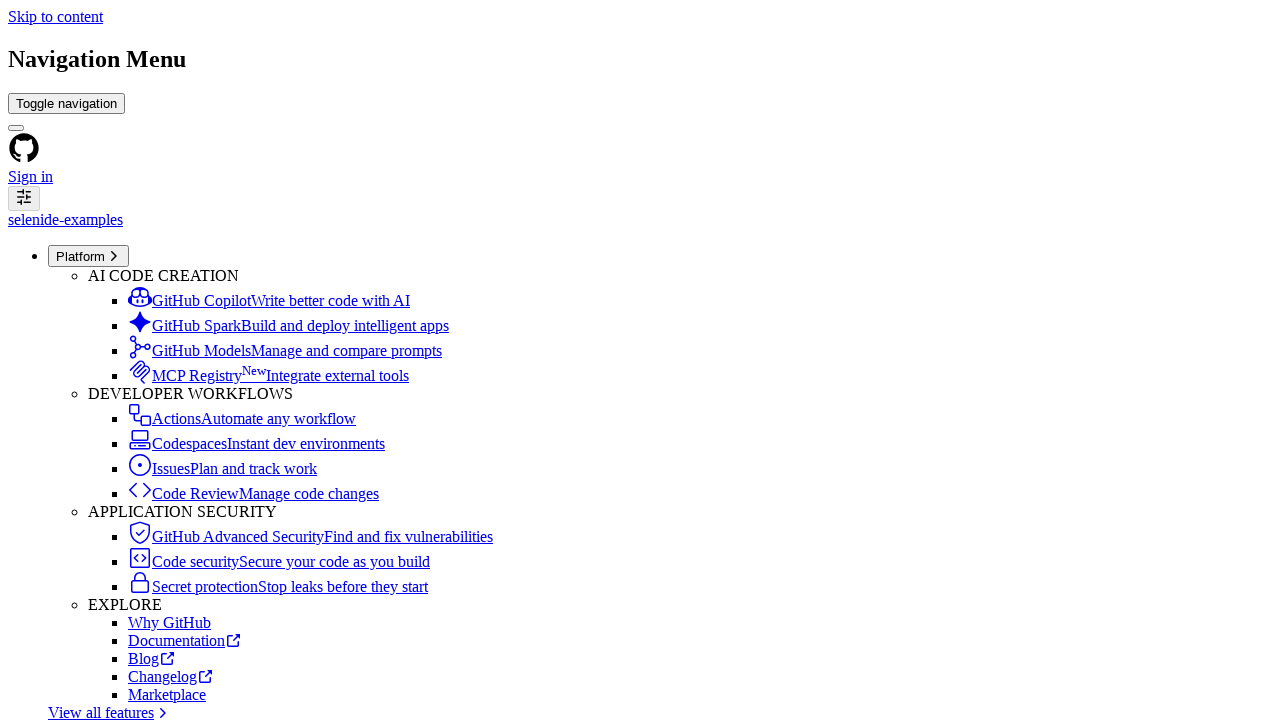

GitHub organization page loaded - organization header visible
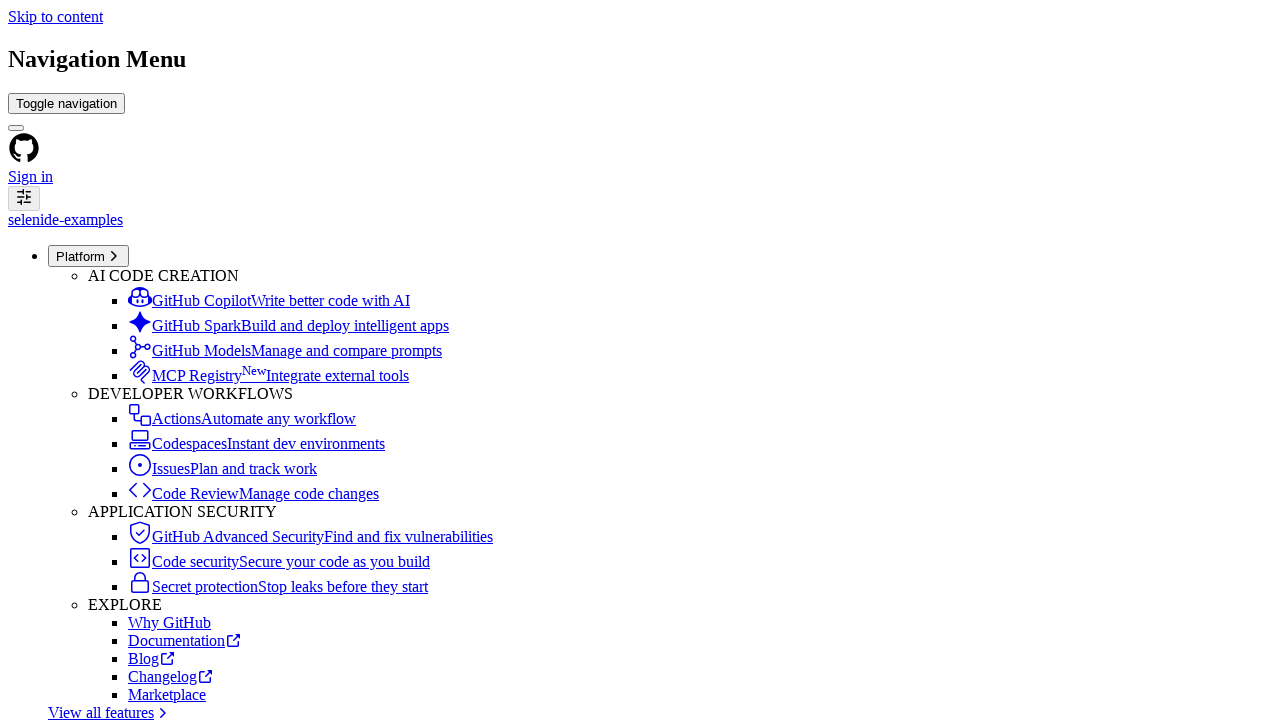

Verified 'Selenide examples' text present in organization header
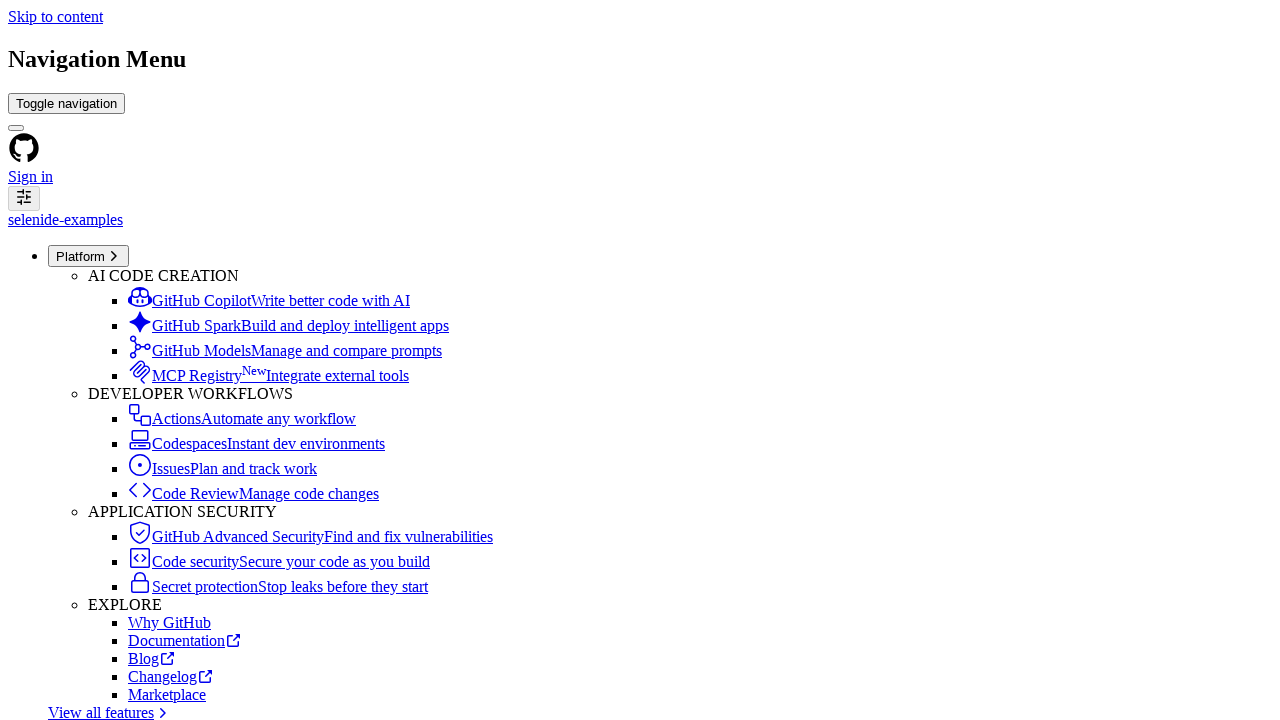

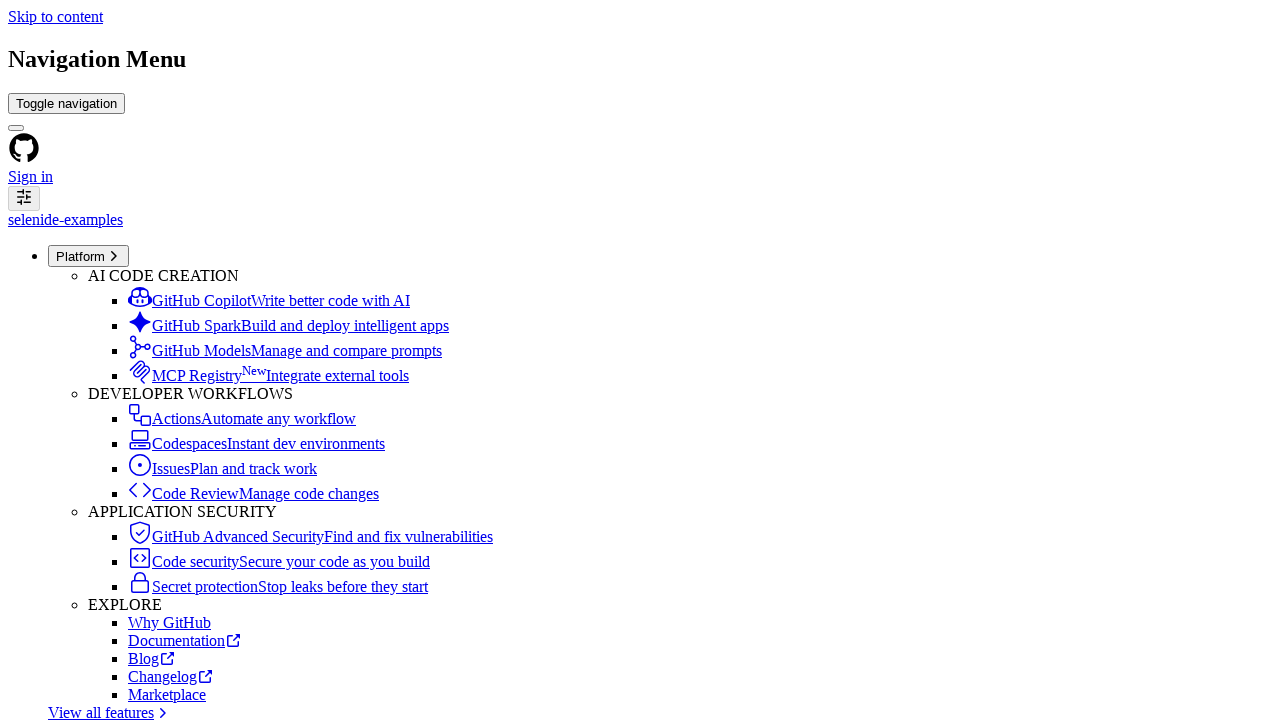